Fills out a practice form on Rahul Shetty Academy's Angular practice page, including checkbox, email, name, dropdown selection, and form submission

Starting URL: https://www.rahulshettyacademy.com/angularpractice/

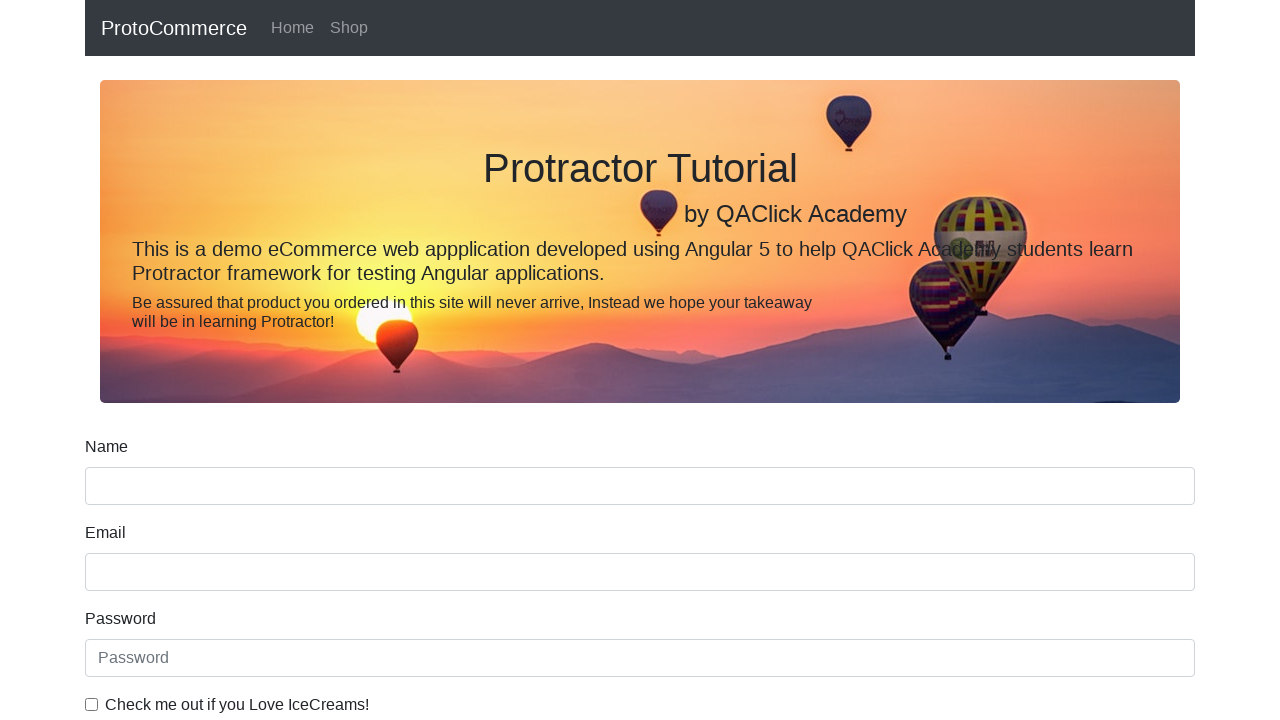

Clicked the example checkbox at (92, 704) on #exampleCheck1
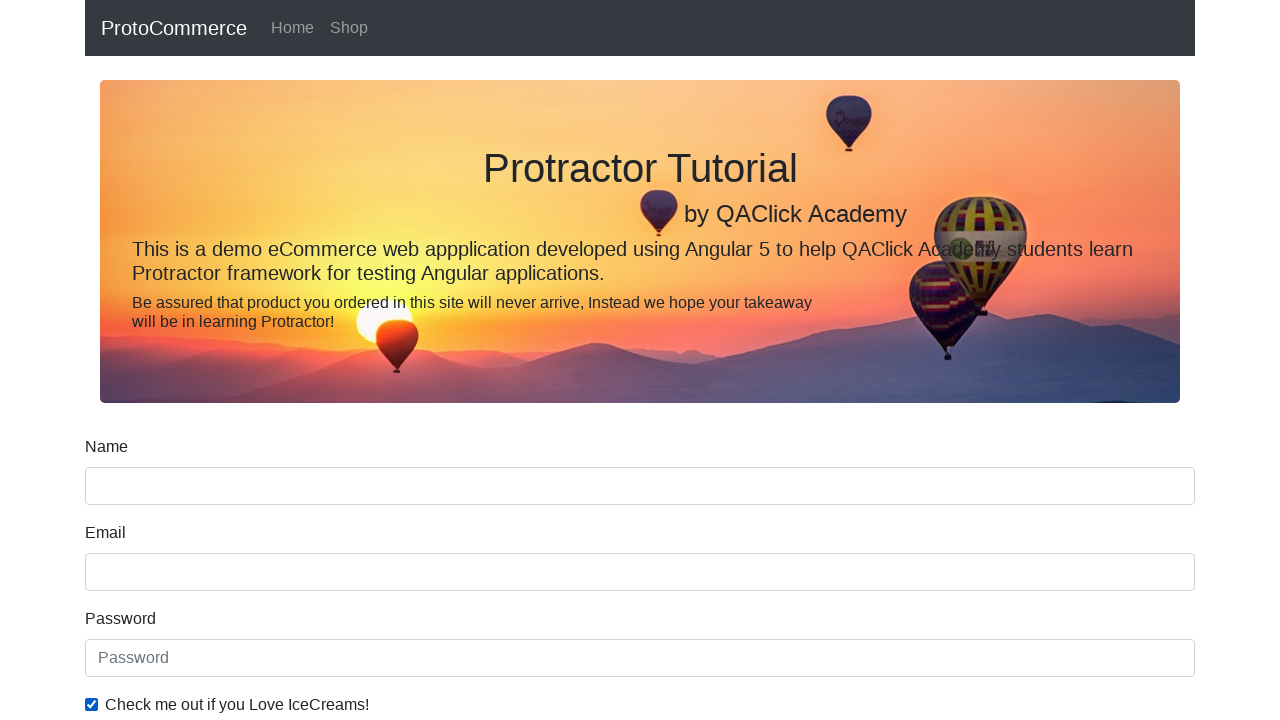

Filled email field with 'testuser456@example.com' on input[name='email']
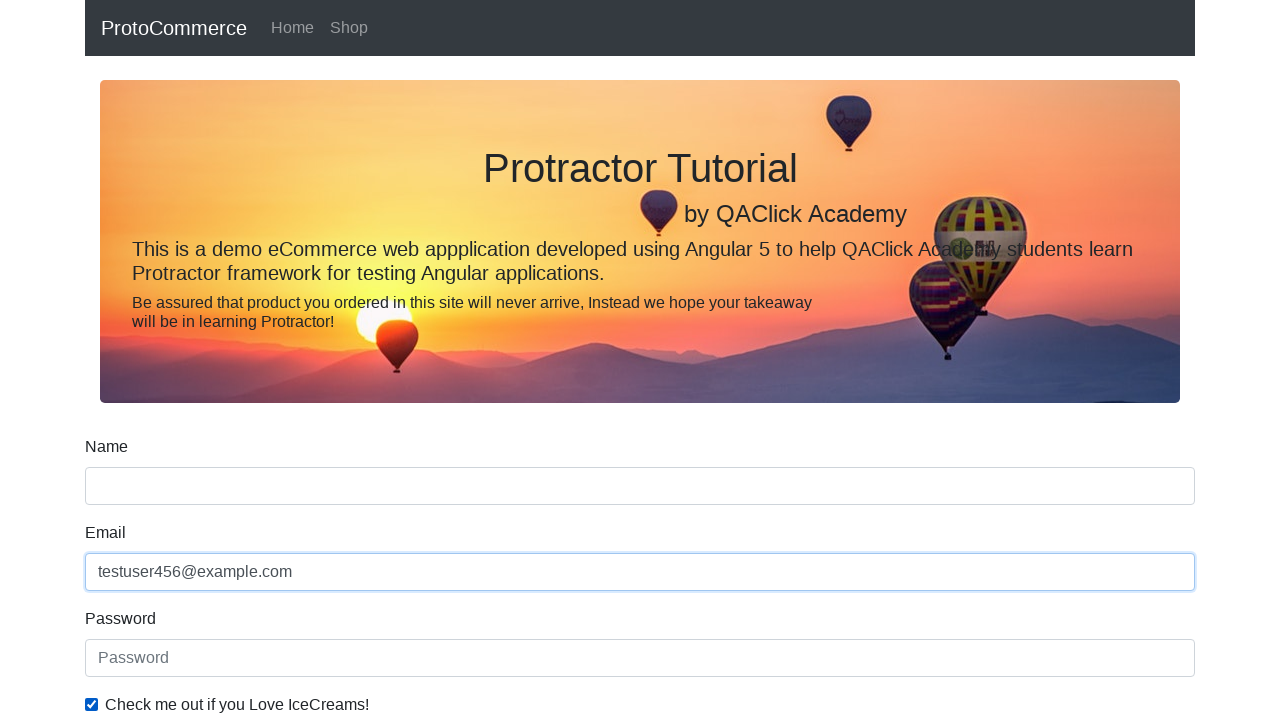

Filled name field with 'John' on input[name='name']
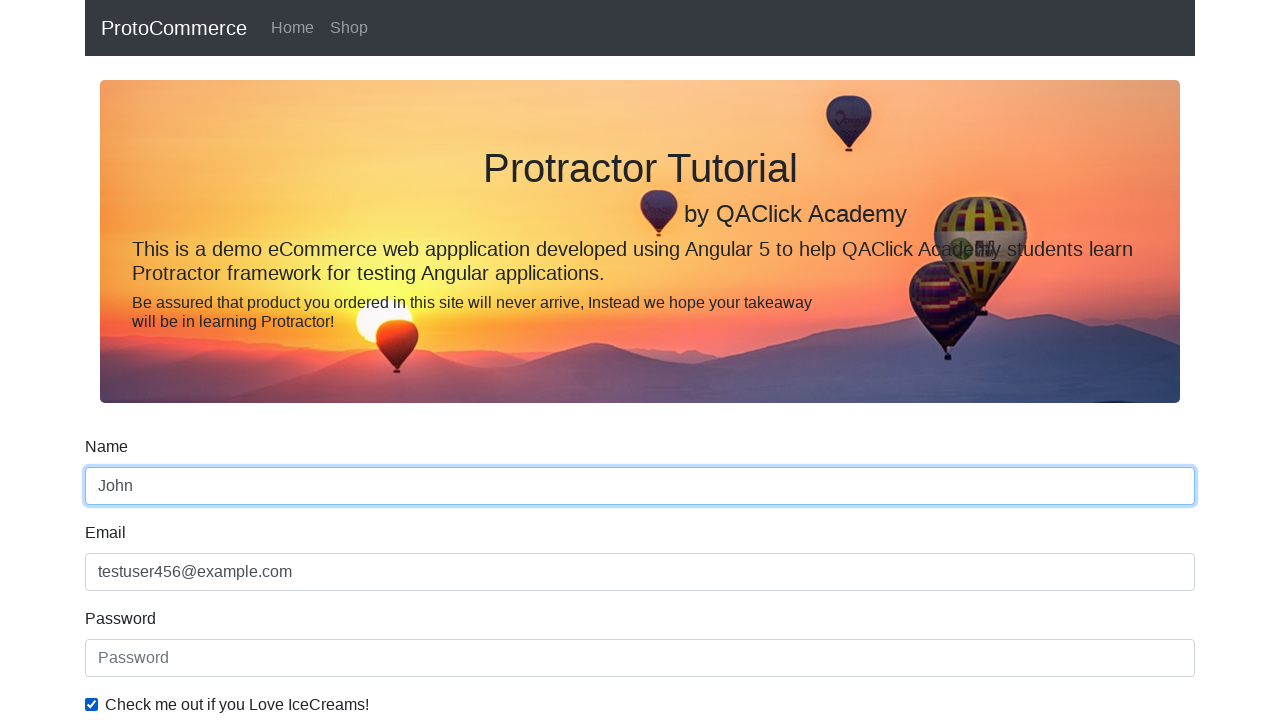

Selected 'Male' from dropdown by label on #exampleFormControlSelect1
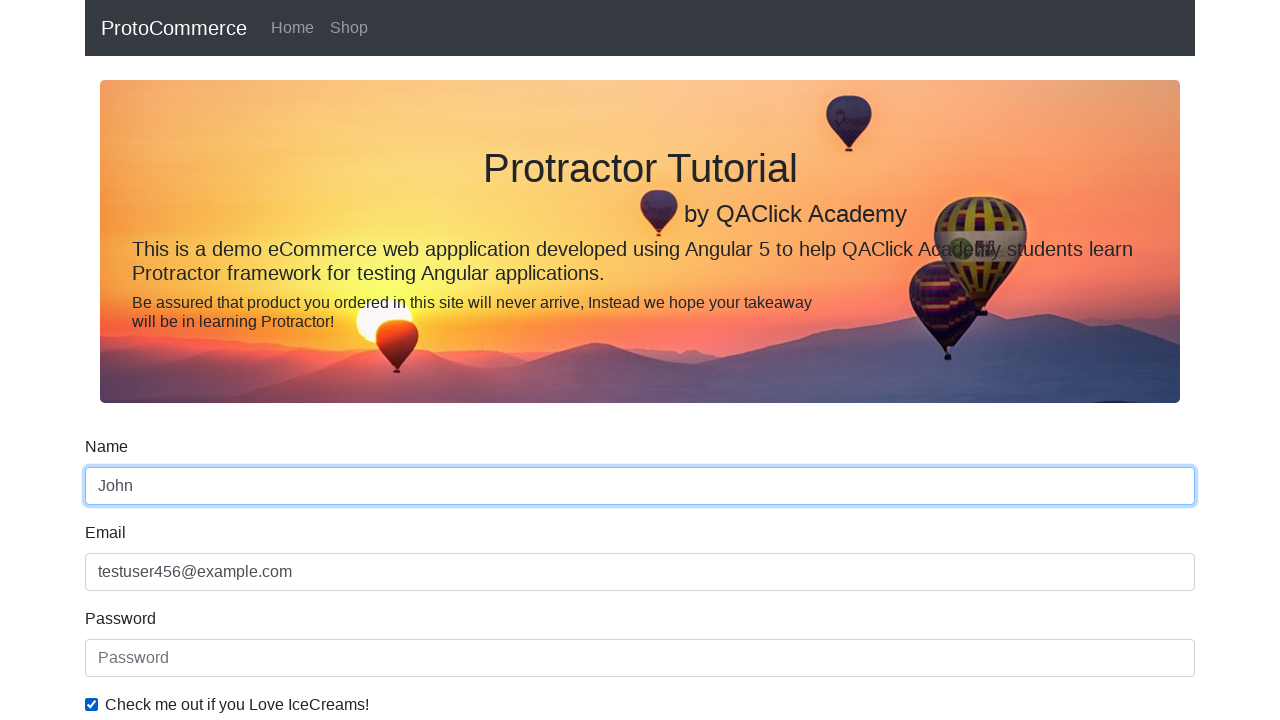

Selected dropdown option at index 1 on #exampleFormControlSelect1
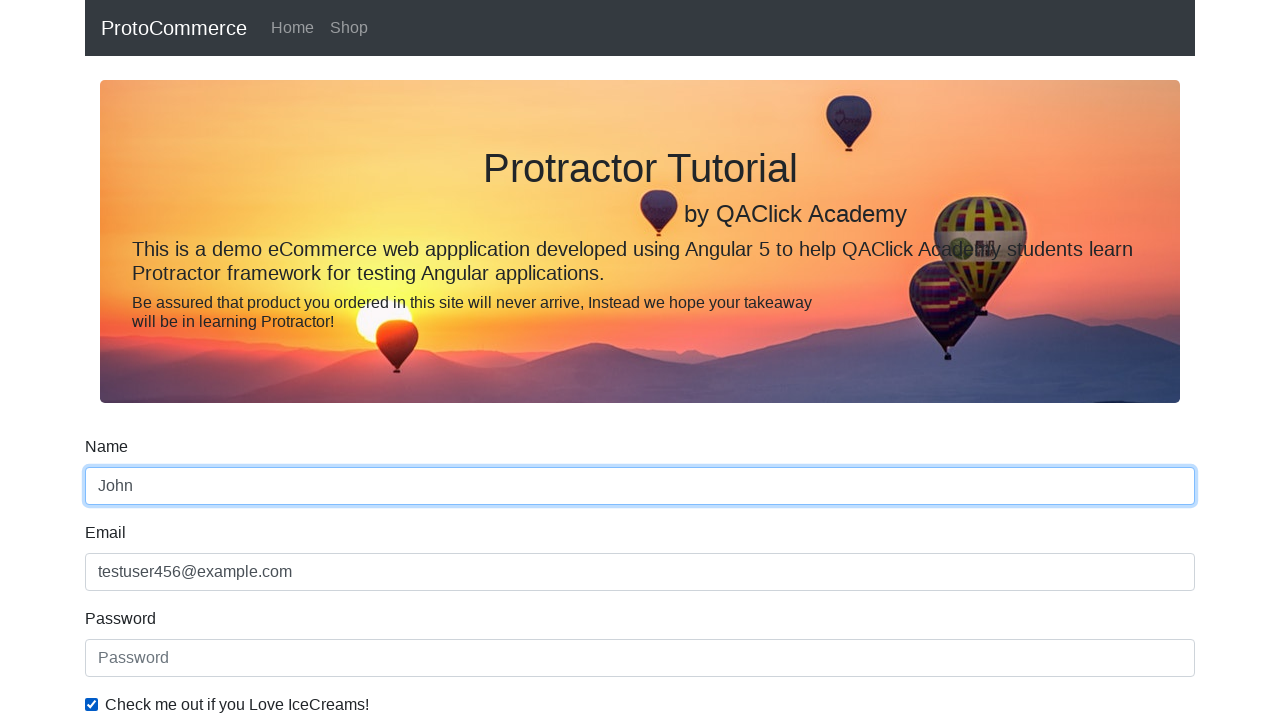

Clicked form submit button at (123, 491) on xpath=//*[contains(@type, 'submit')]
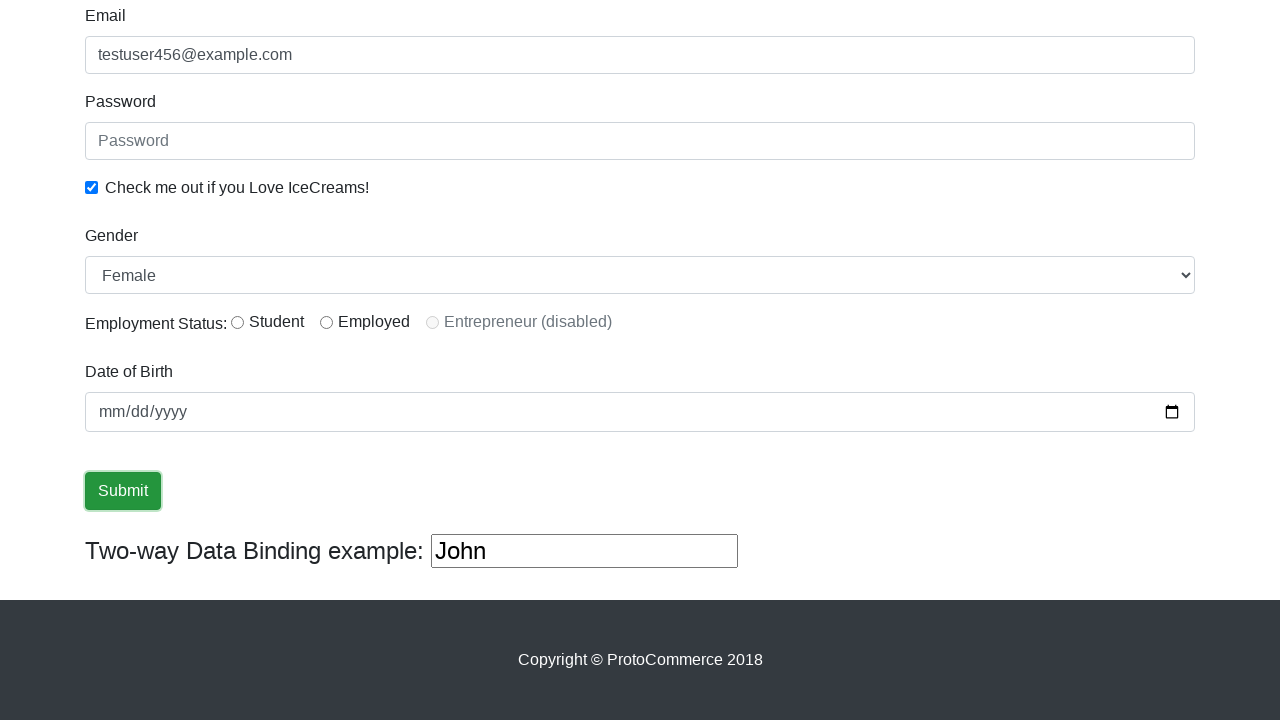

Form submitted and success message appeared
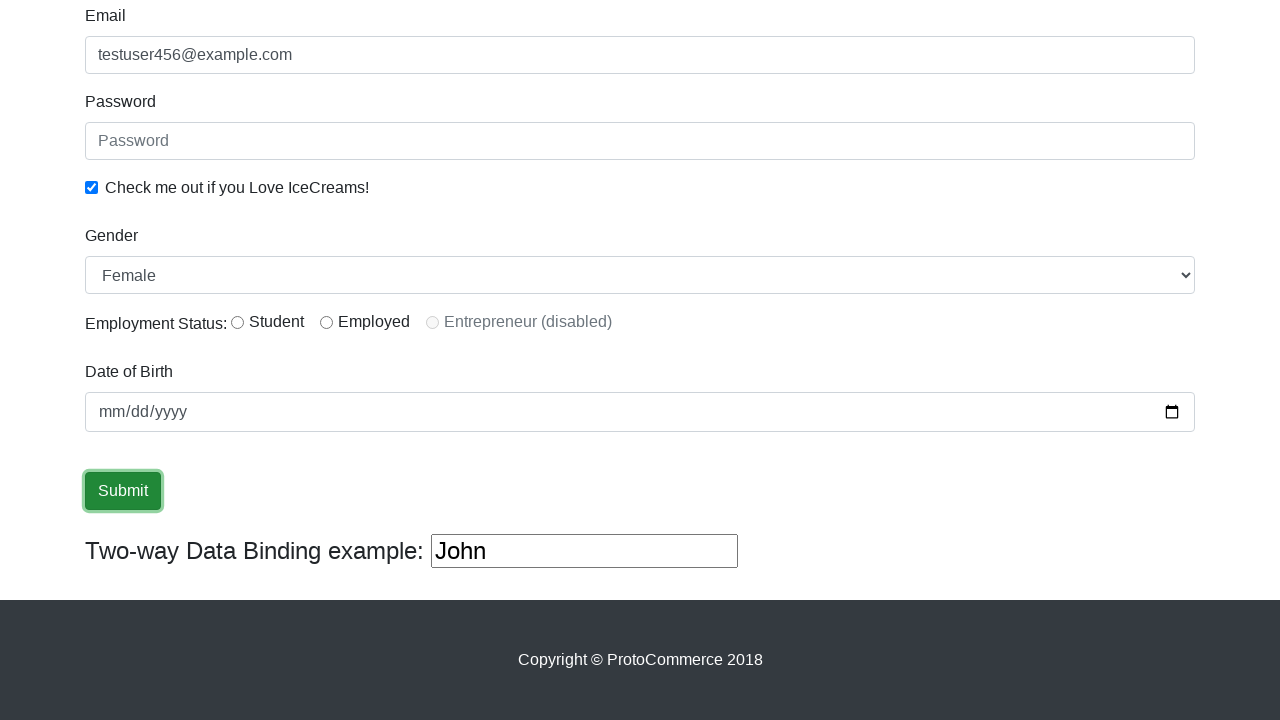

Retrieved success message: 
                    ×
                    Success! The Form has been submitted successfully!.
                  
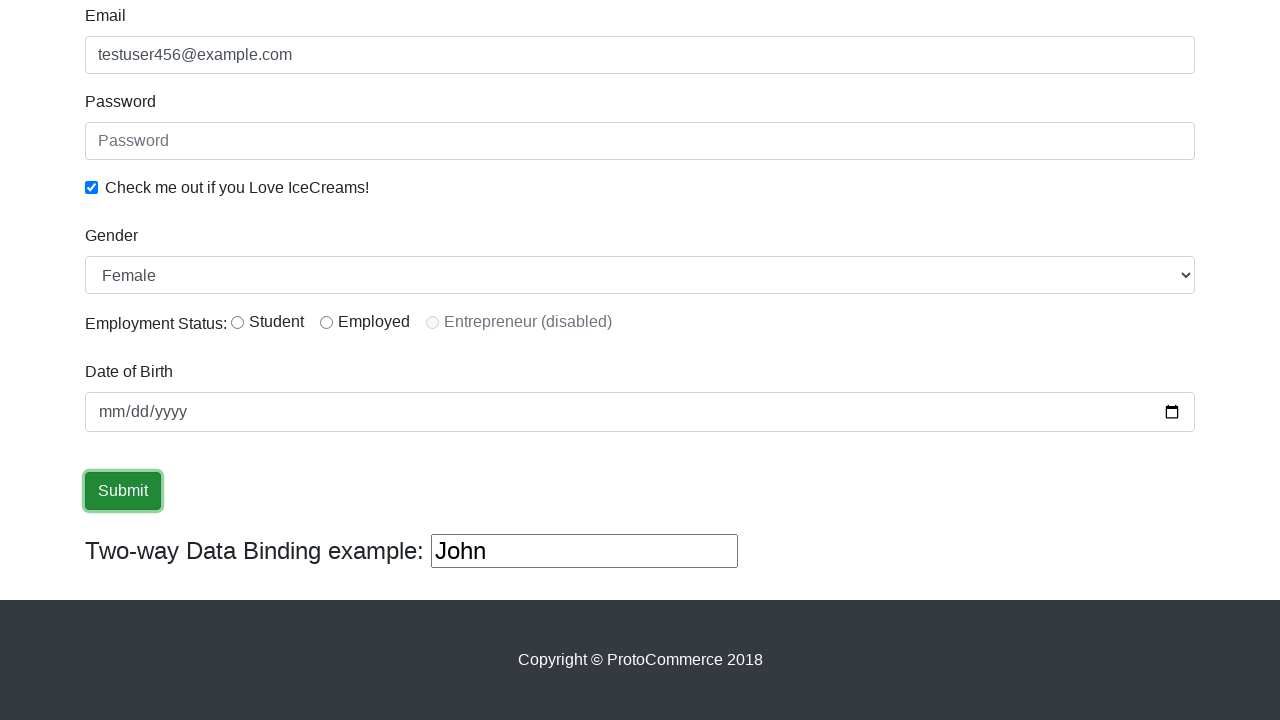

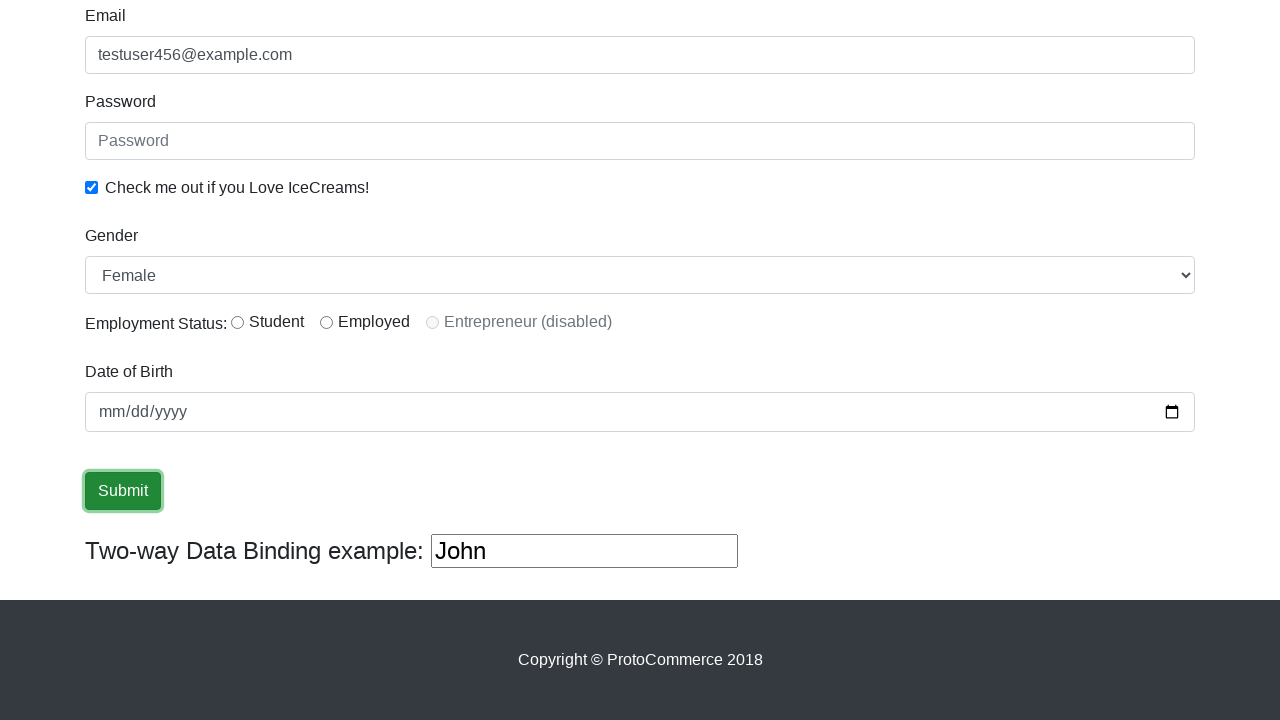